Tests the Add button functionality by first removing the checkbox, then adding it back and verifying it reappears

Starting URL: https://the-internet.herokuapp.com/dynamic_controls

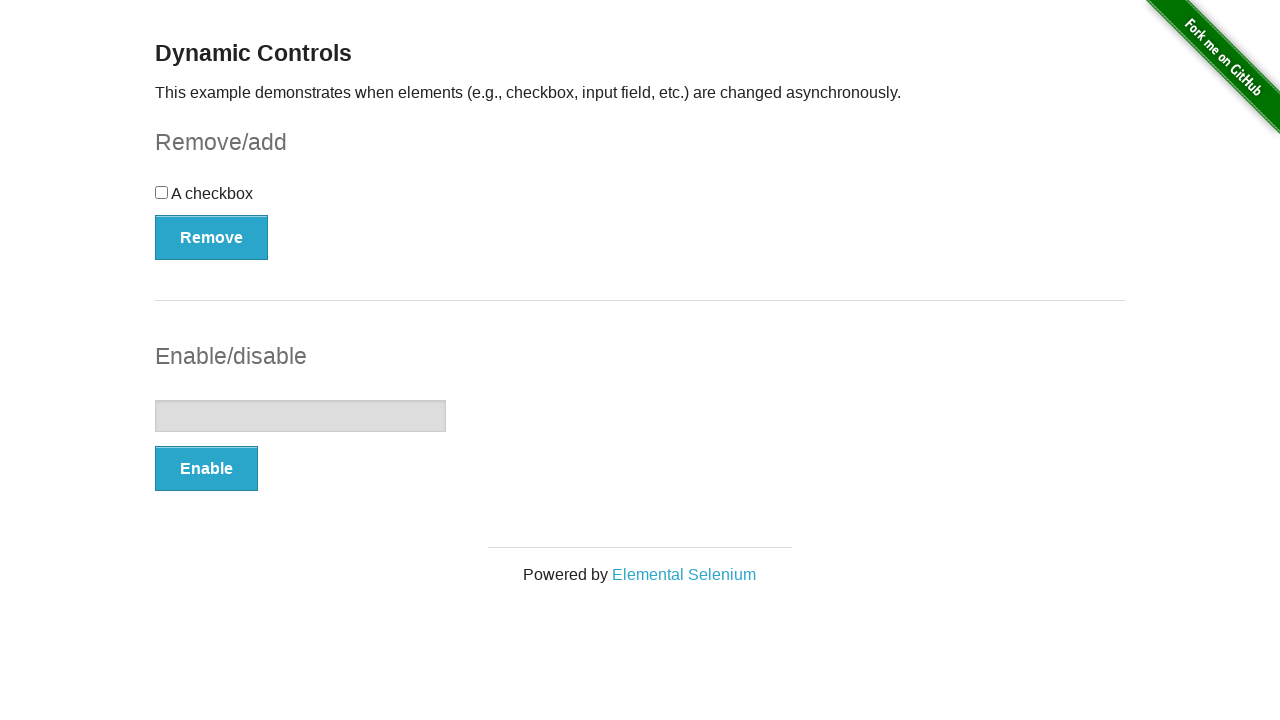

Clicked Remove button to remove checkbox at (212, 237) on button:has-text('Remove')
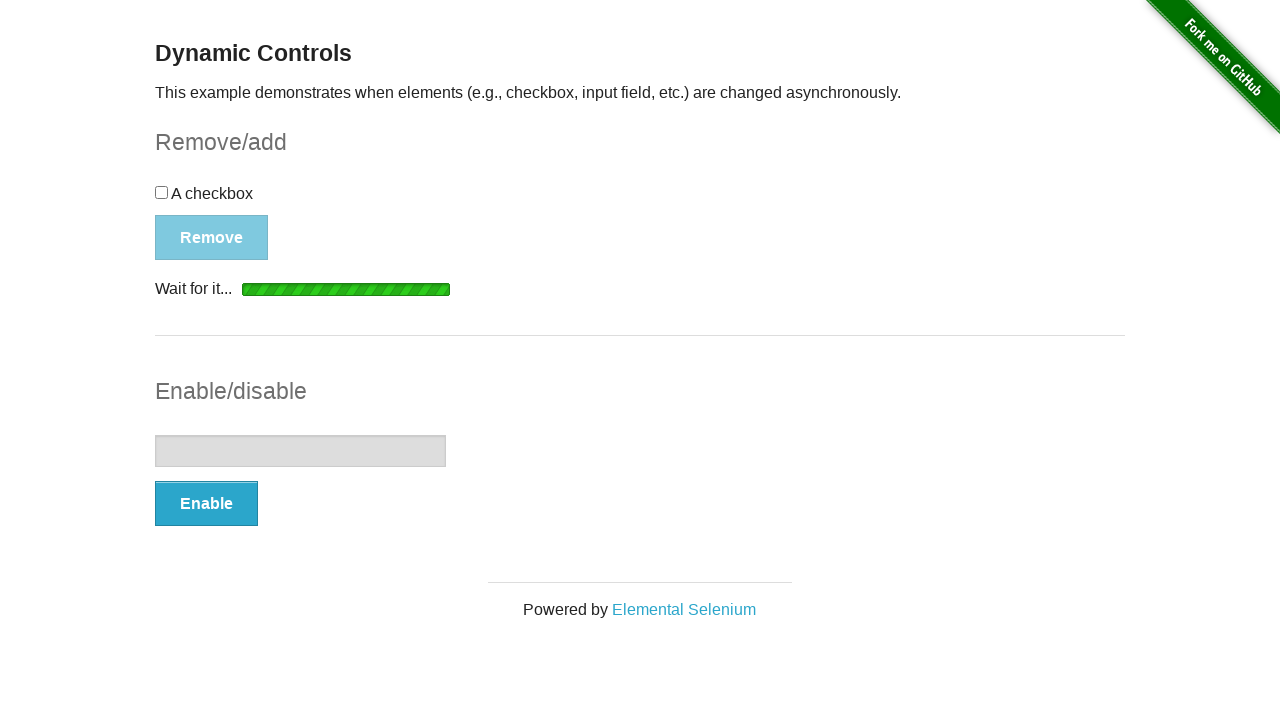

Add button appeared after removing checkbox
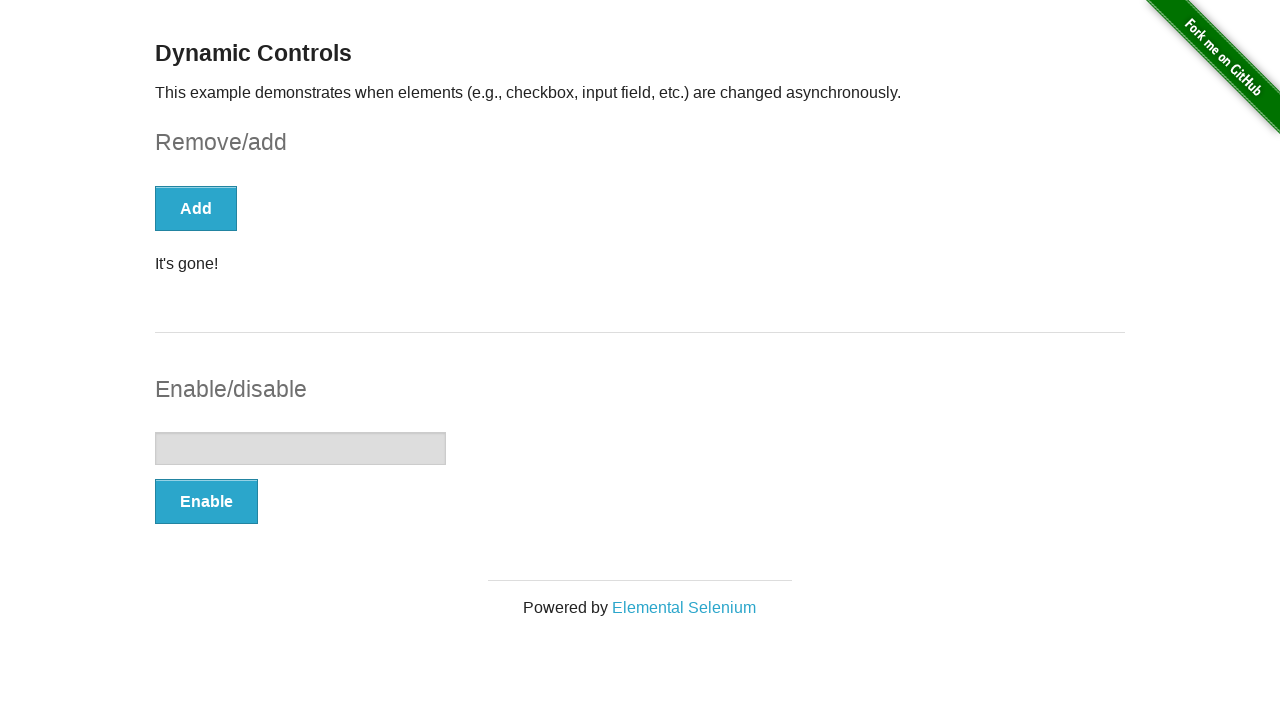

Clicked Add button to restore checkbox at (196, 208) on button:has-text('Add')
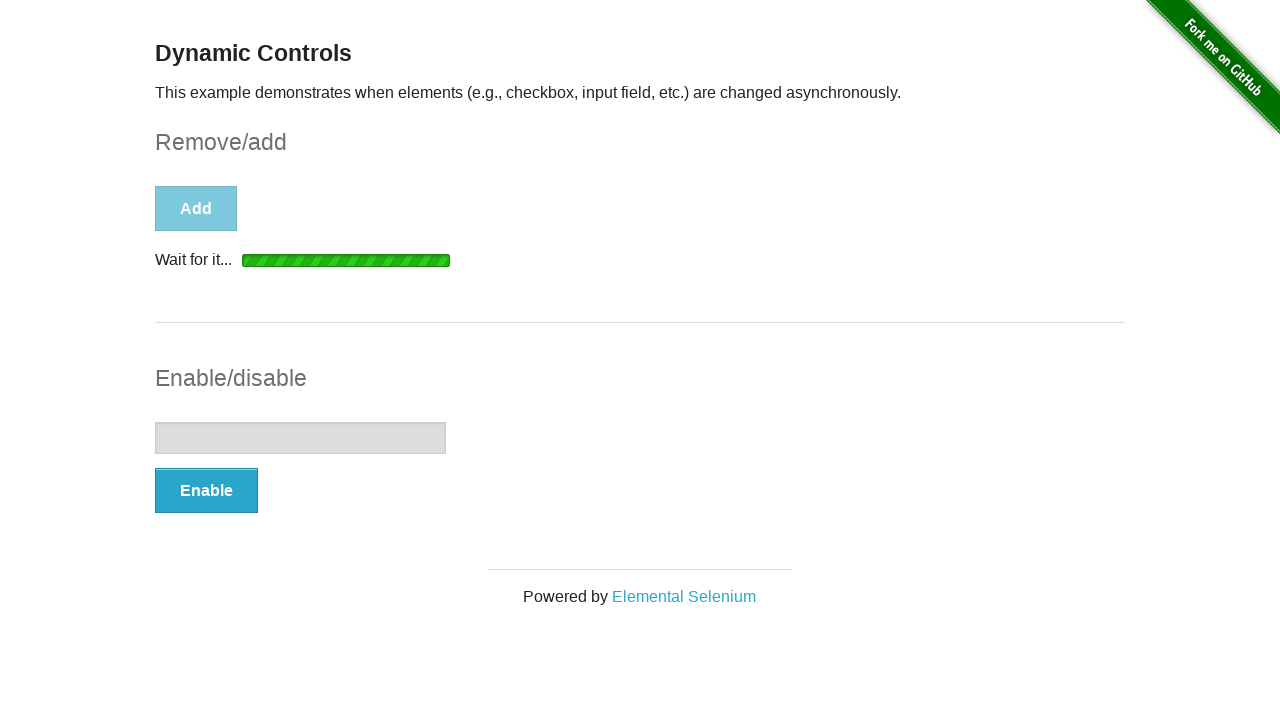

Remove button appeared, indicating checkbox was restored
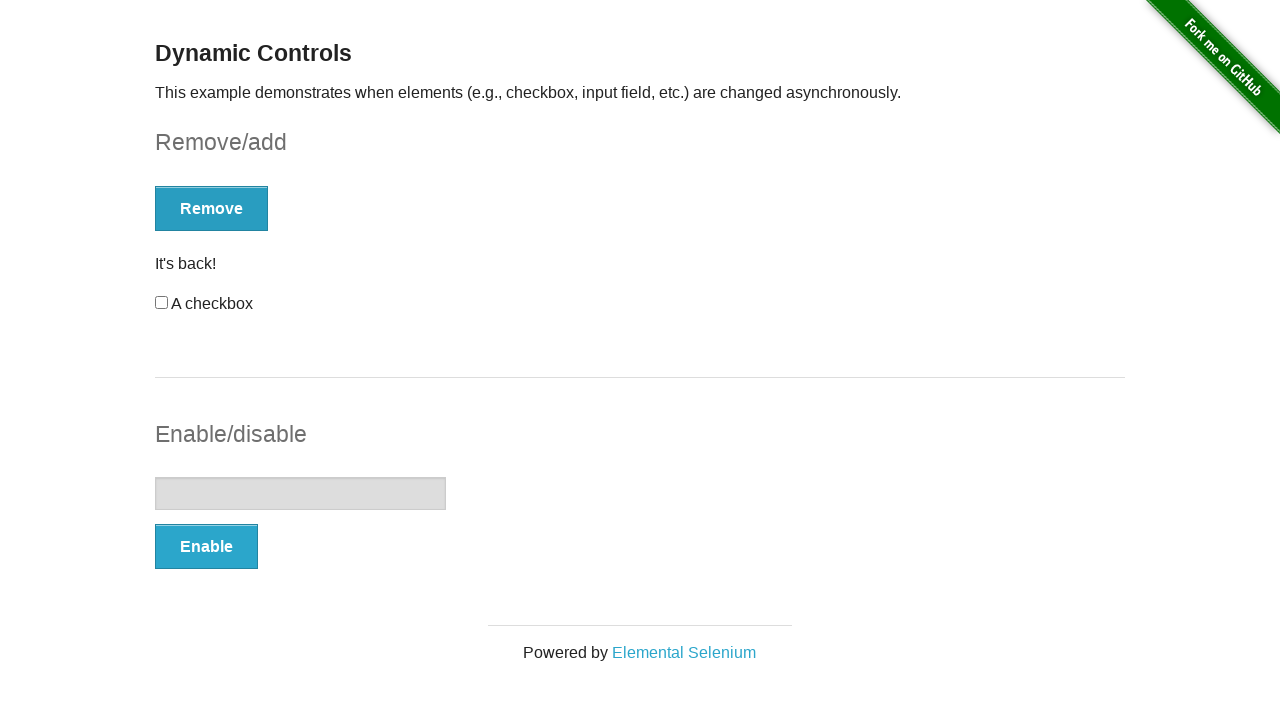

Verified checkbox is visible
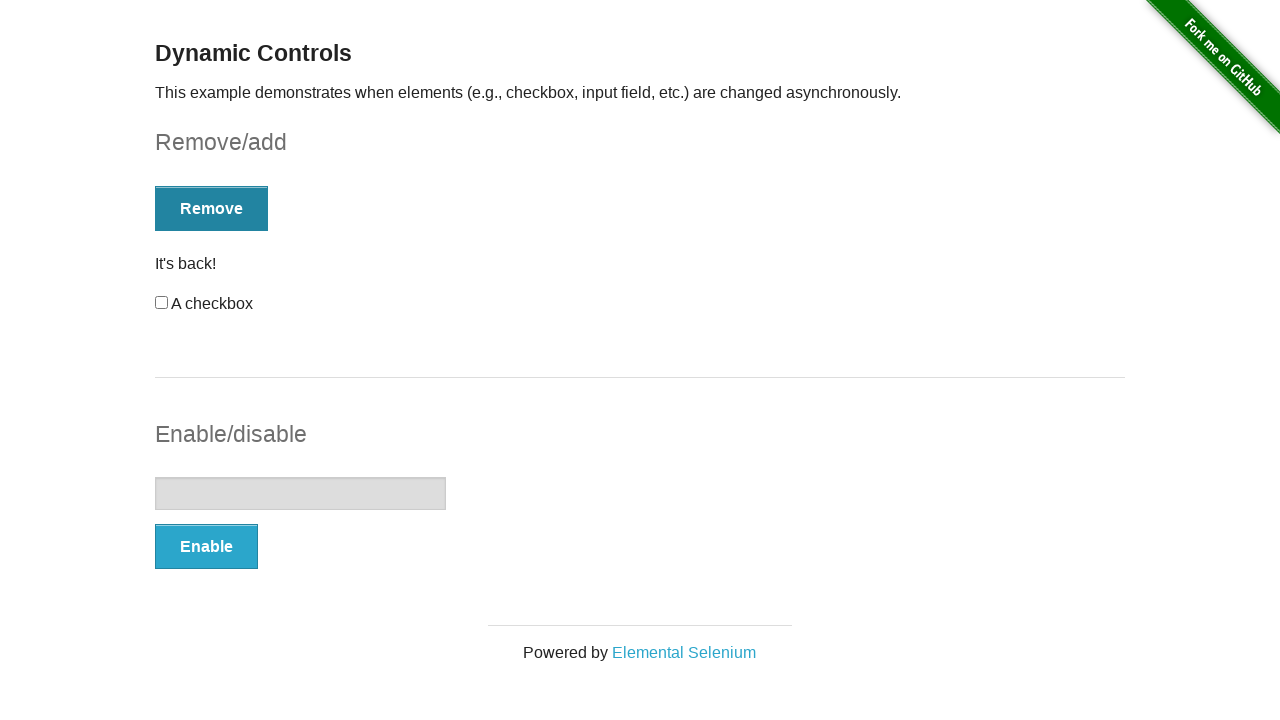

Assertion passed: checkbox is visible
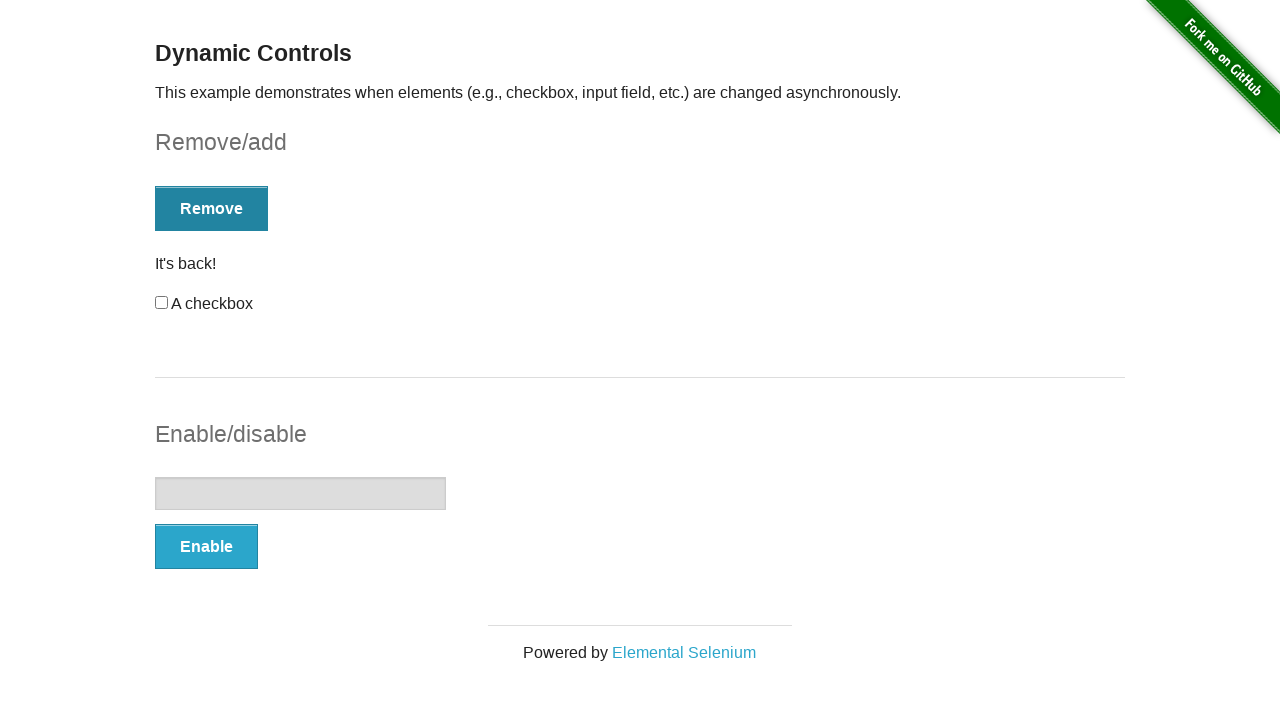

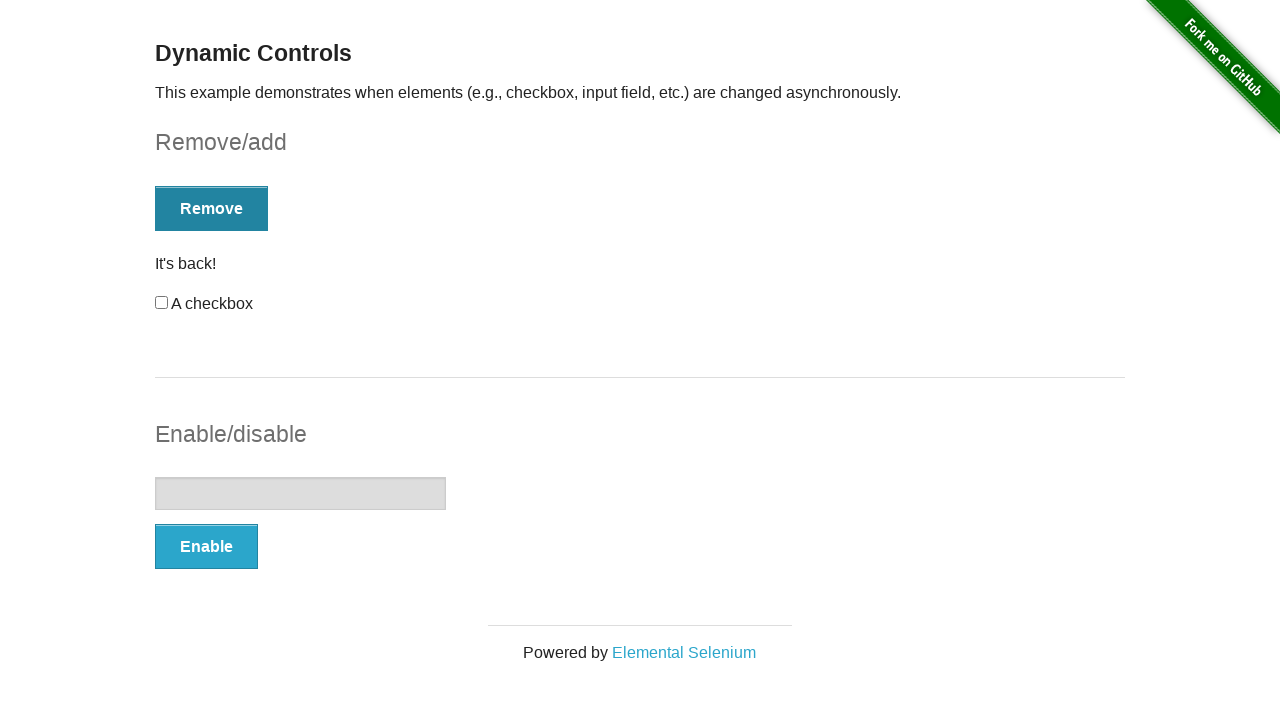